Tests form validation by submitting an empty form and verifying that required fields display red border validation errors.

Starting URL: https://demoqa.com/automation-practice-form

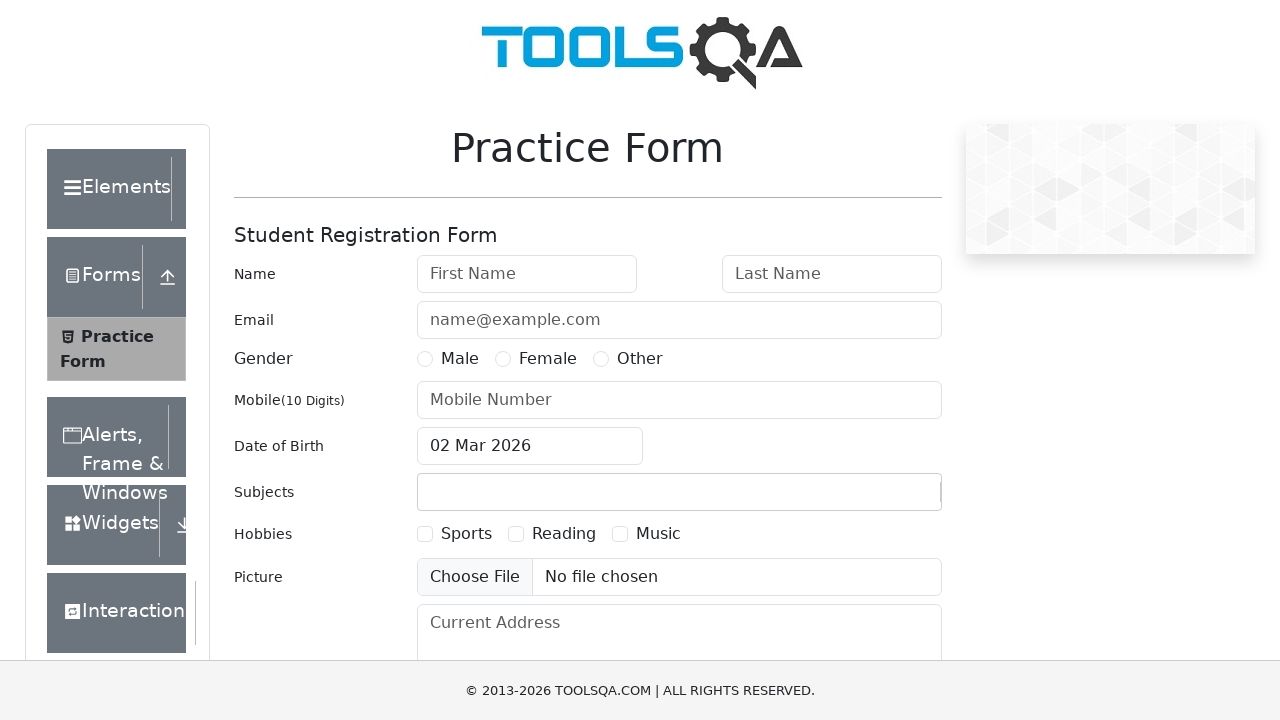

Navigated to automation practice form at https://demoqa.com/automation-practice-form
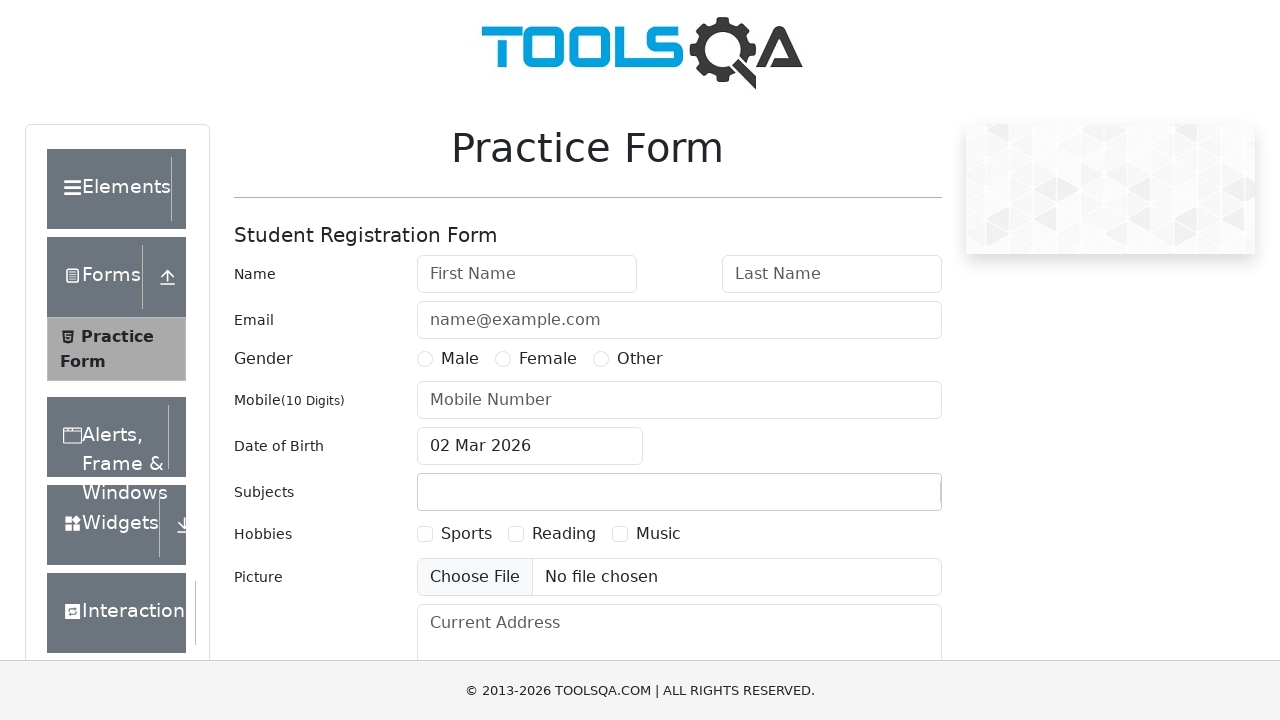

Clicked submit button to submit empty form and trigger validation at (885, 499) on #submit
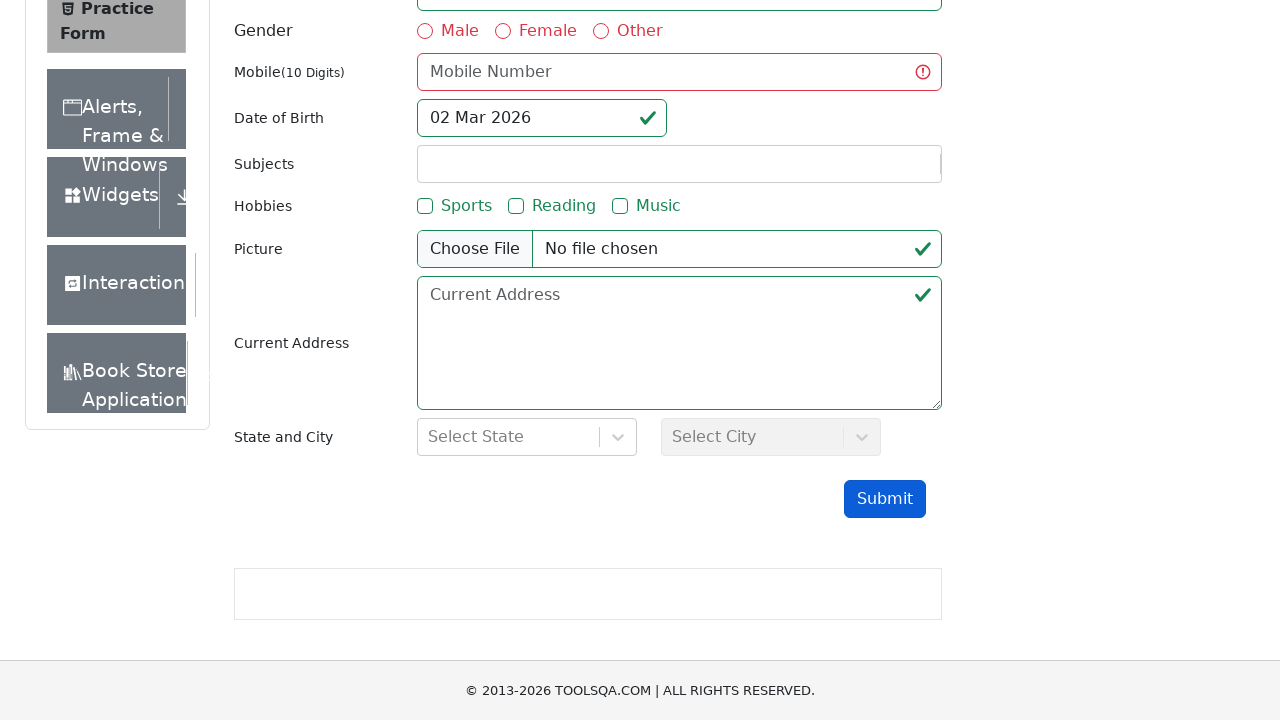

Waited 1000ms for validation errors to appear
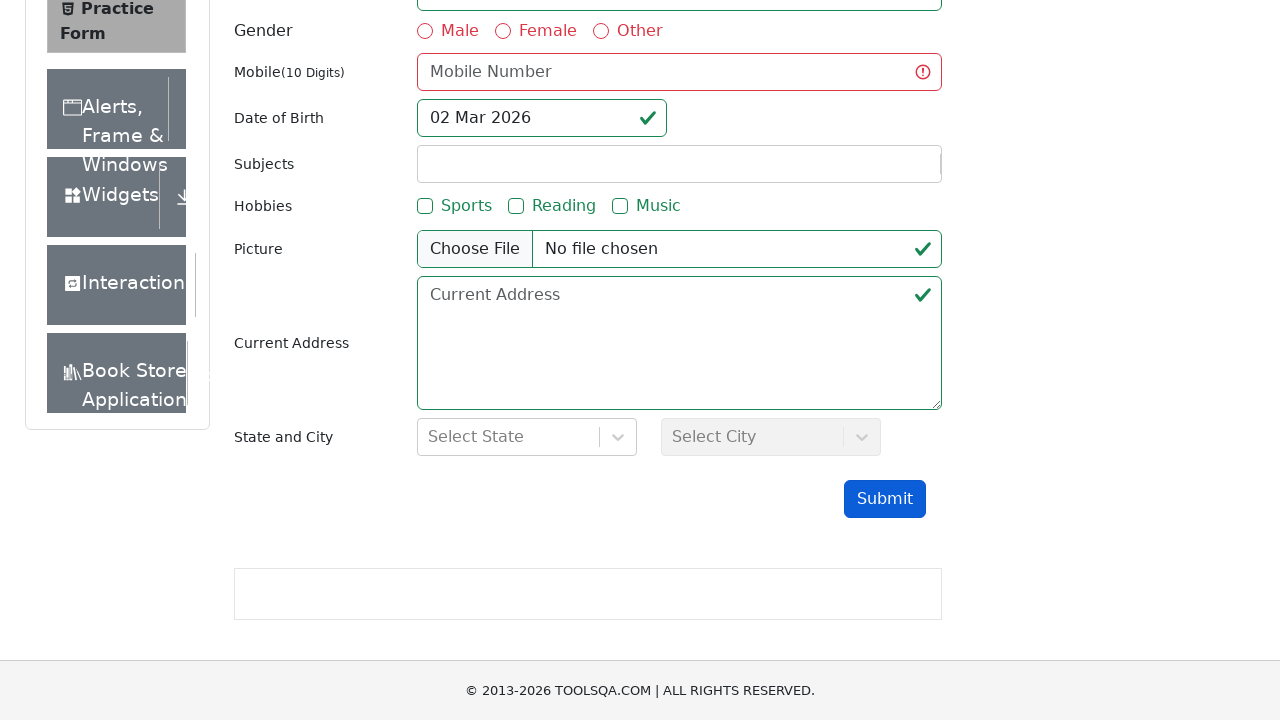

Verified firstName field displays validation error with red border
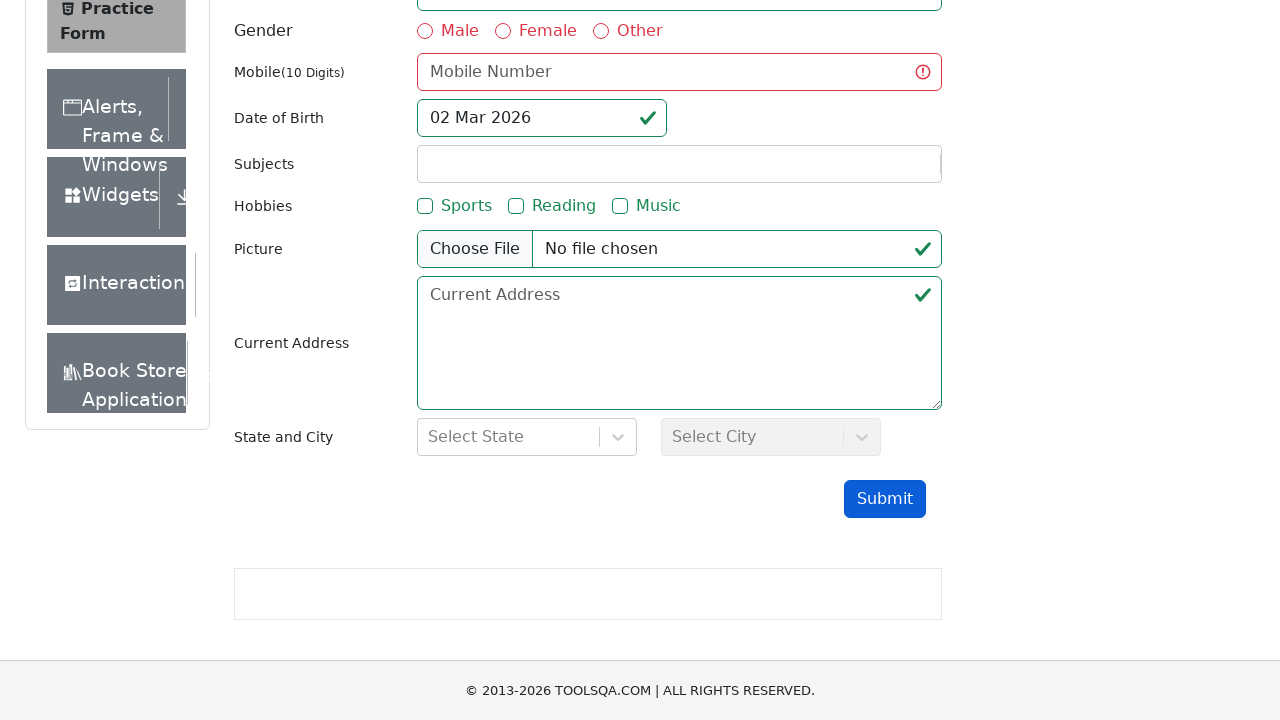

Verified lastName field displays validation error with red border
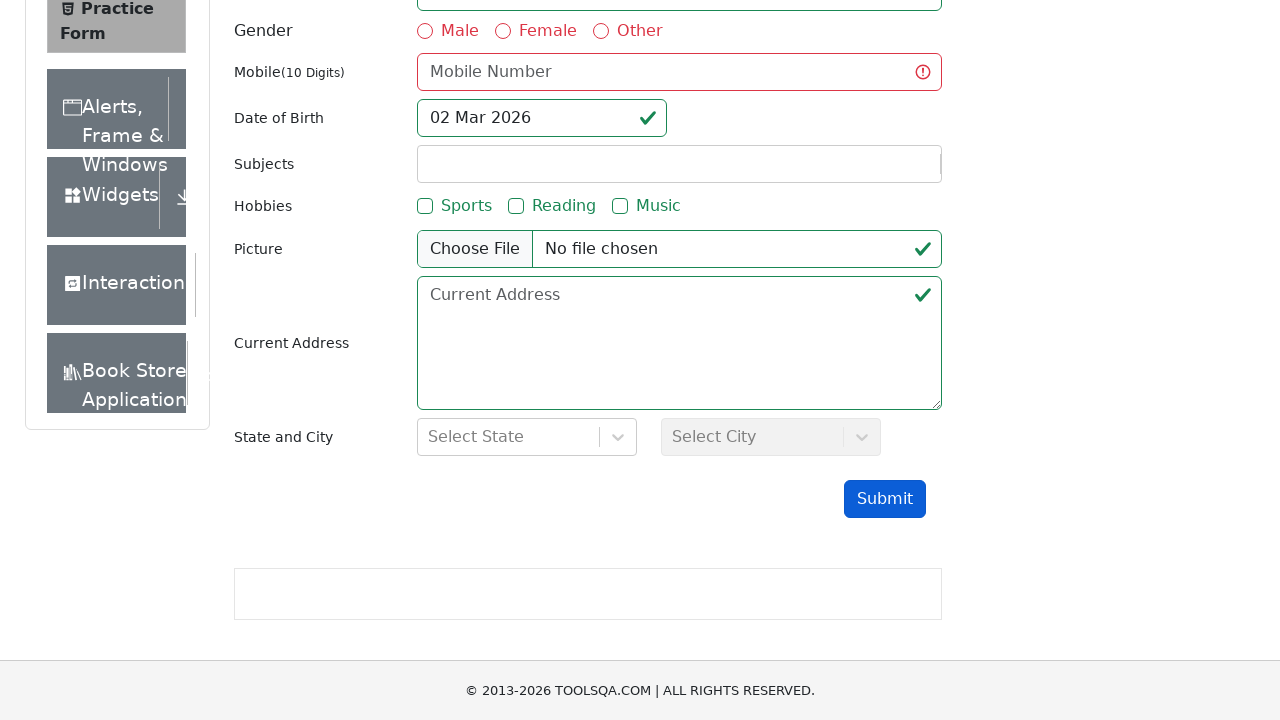

Verified userNumber field displays validation error with red border
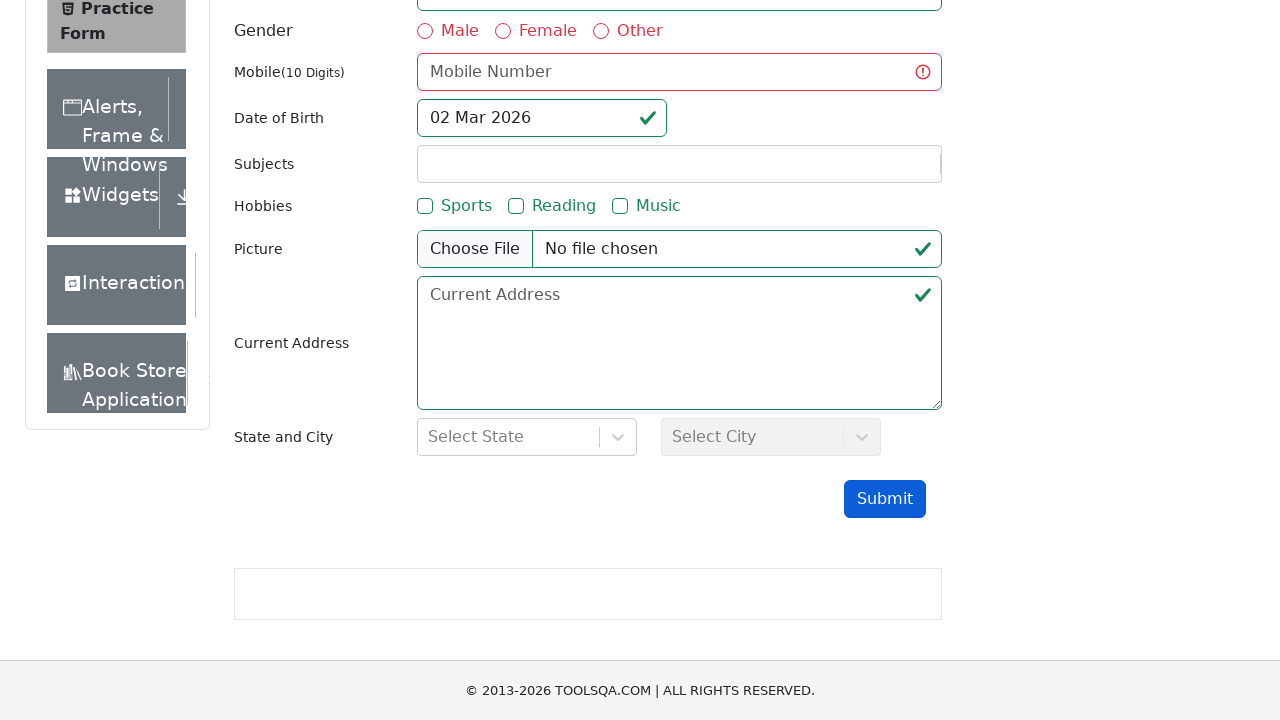

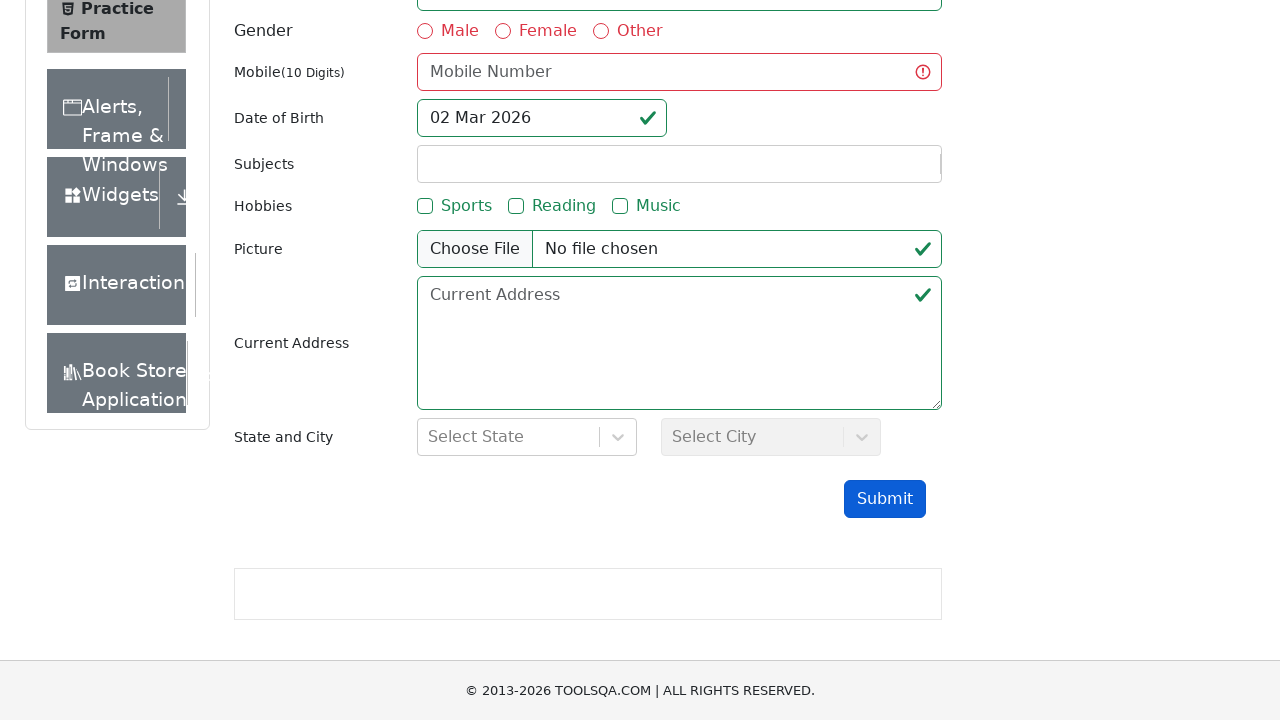